Tests registration form with invalid phone number length, verifying phone number validation

Starting URL: https://alada.vn/tai-khoan/dang-ky.html

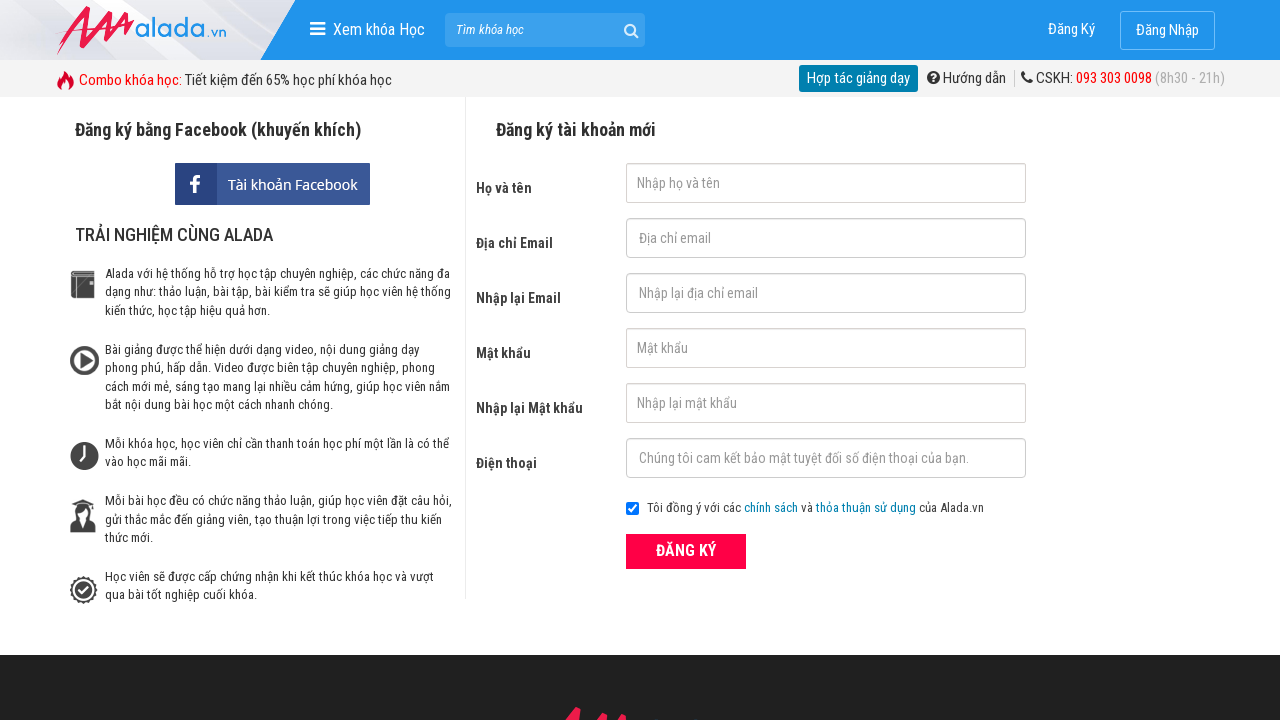

Filled first name field with 'thuc trung' on #txtFirstname
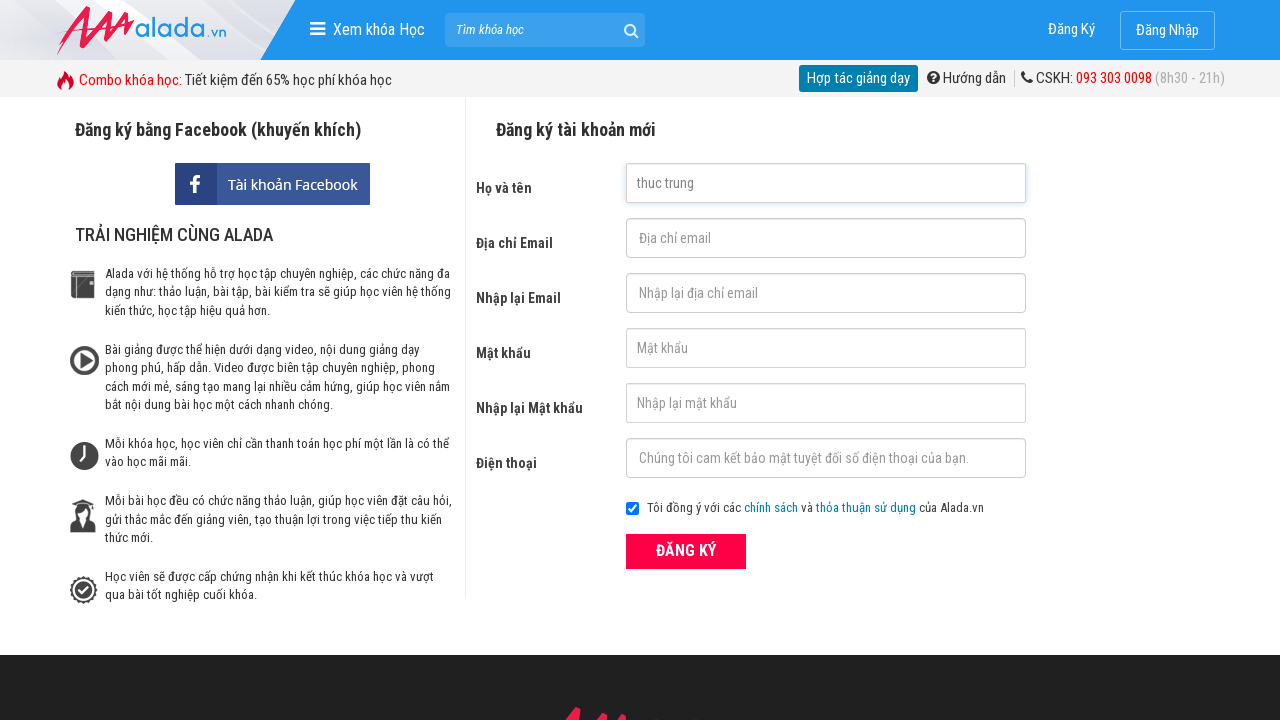

Filled email field with 'sangdangthithu@gmail.com' on #txtEmail
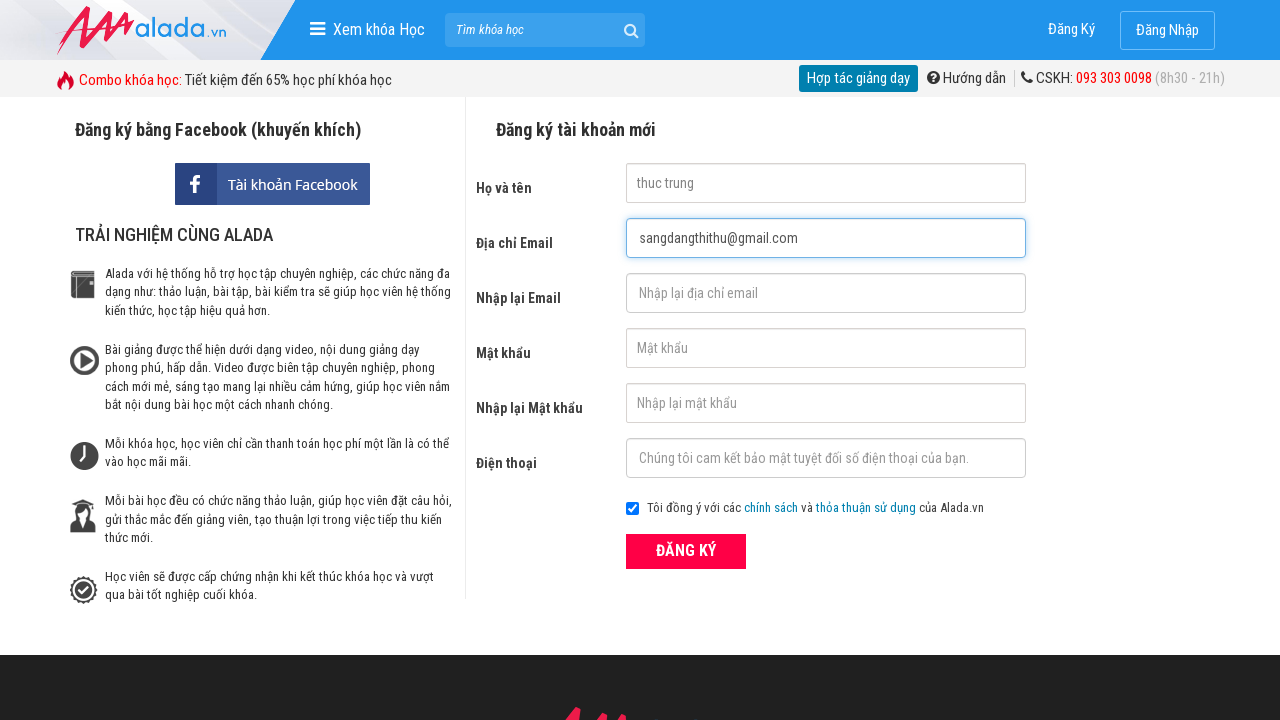

Filled confirm email field with 'sangdangthithu@gmail.com' on #txtCEmail
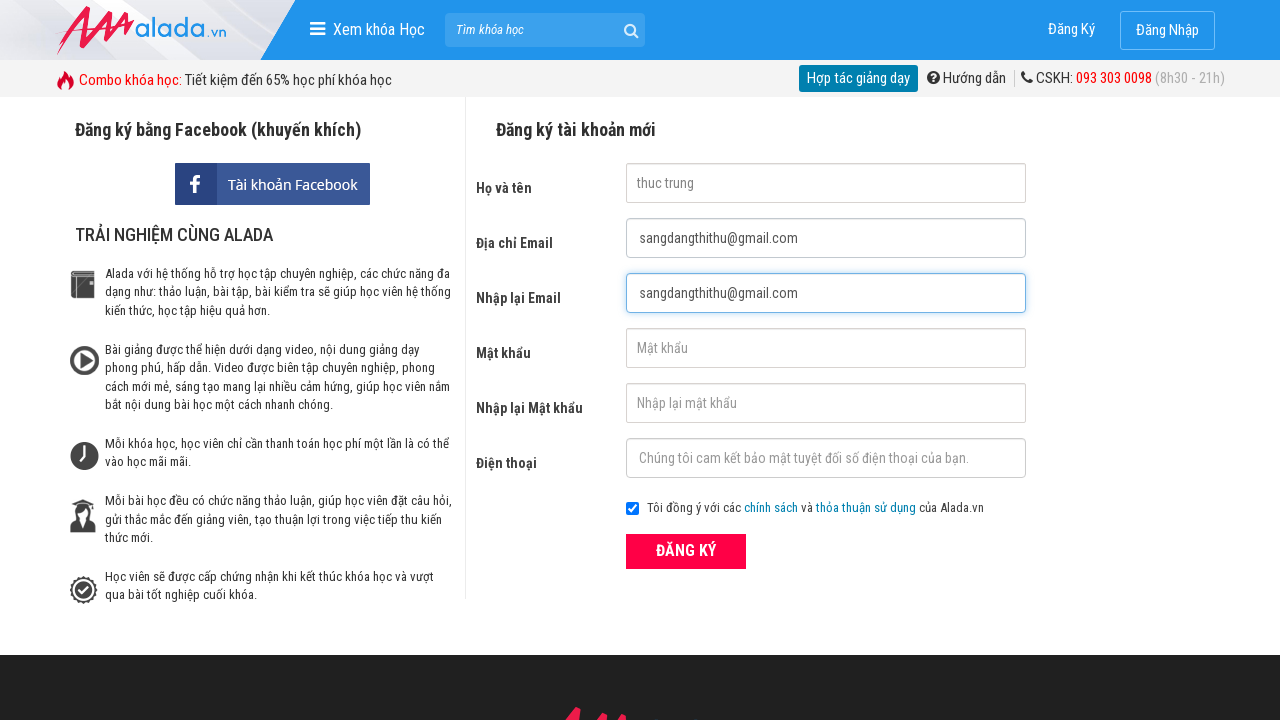

Filled password field with '123456' on #txtPassword
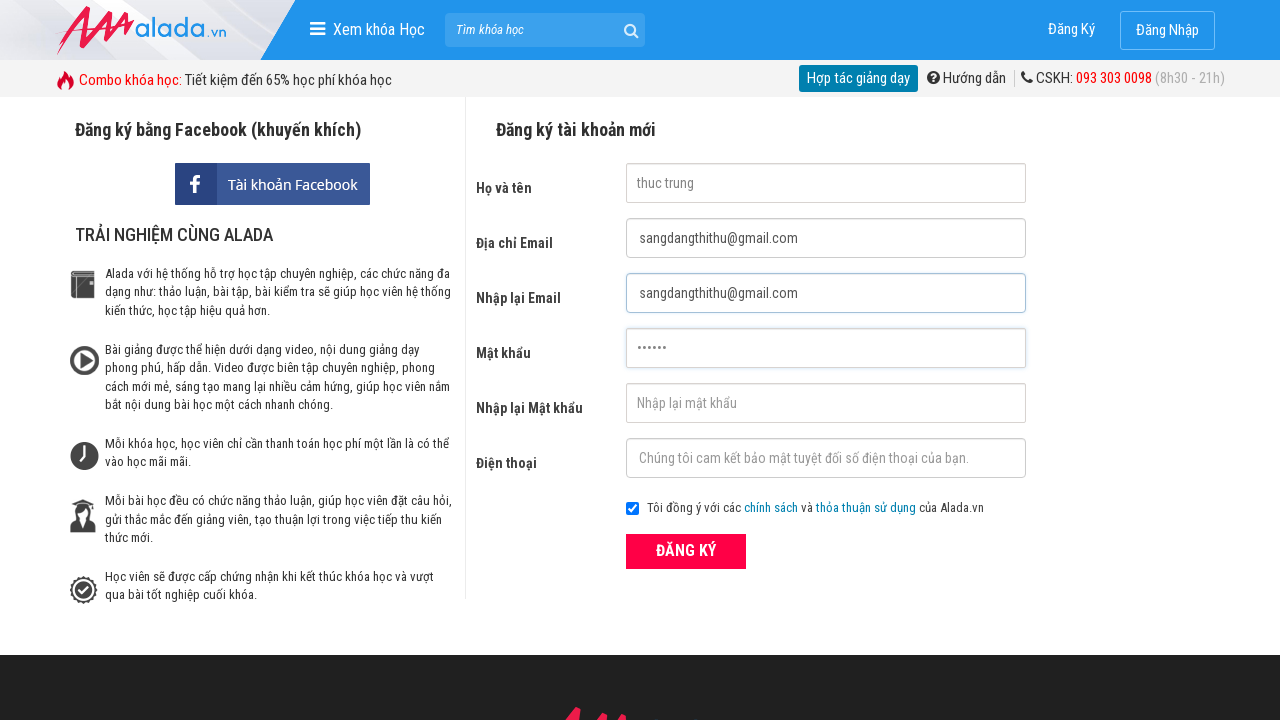

Filled confirm password field with '123456' on #txtCPassword
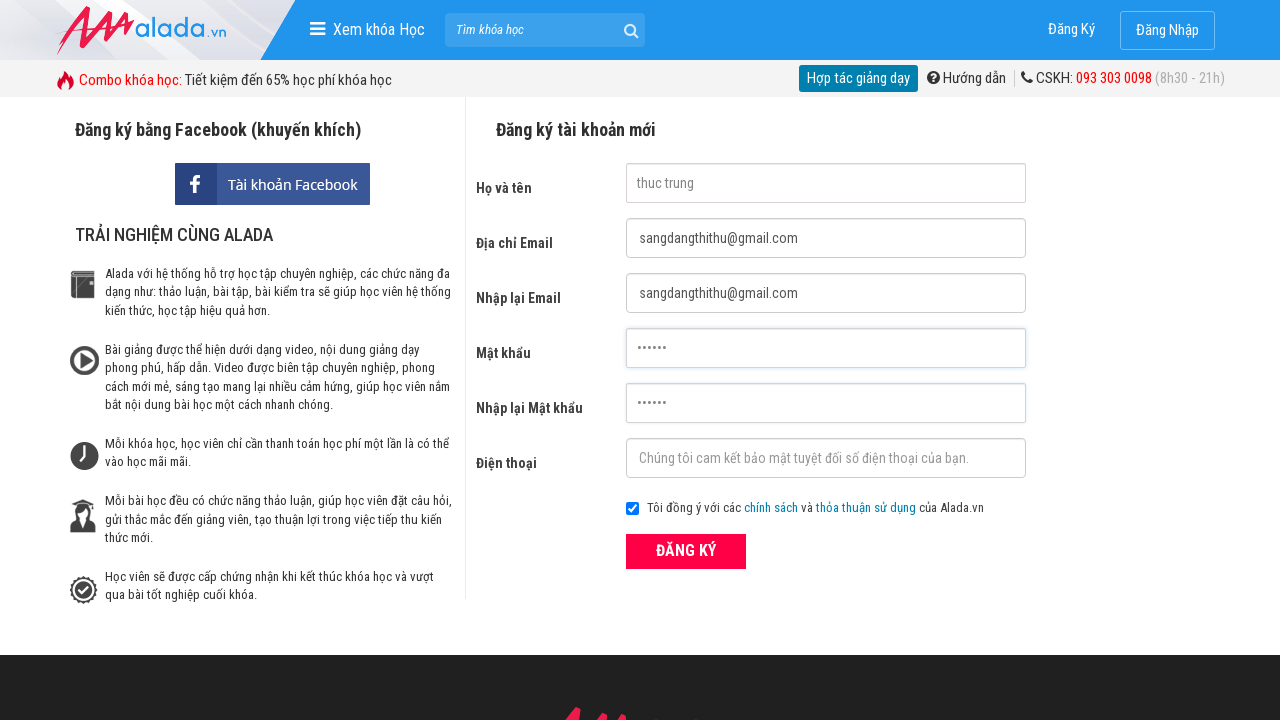

Filled phone field with invalid phone number '013556' (too short) on #txtPhone
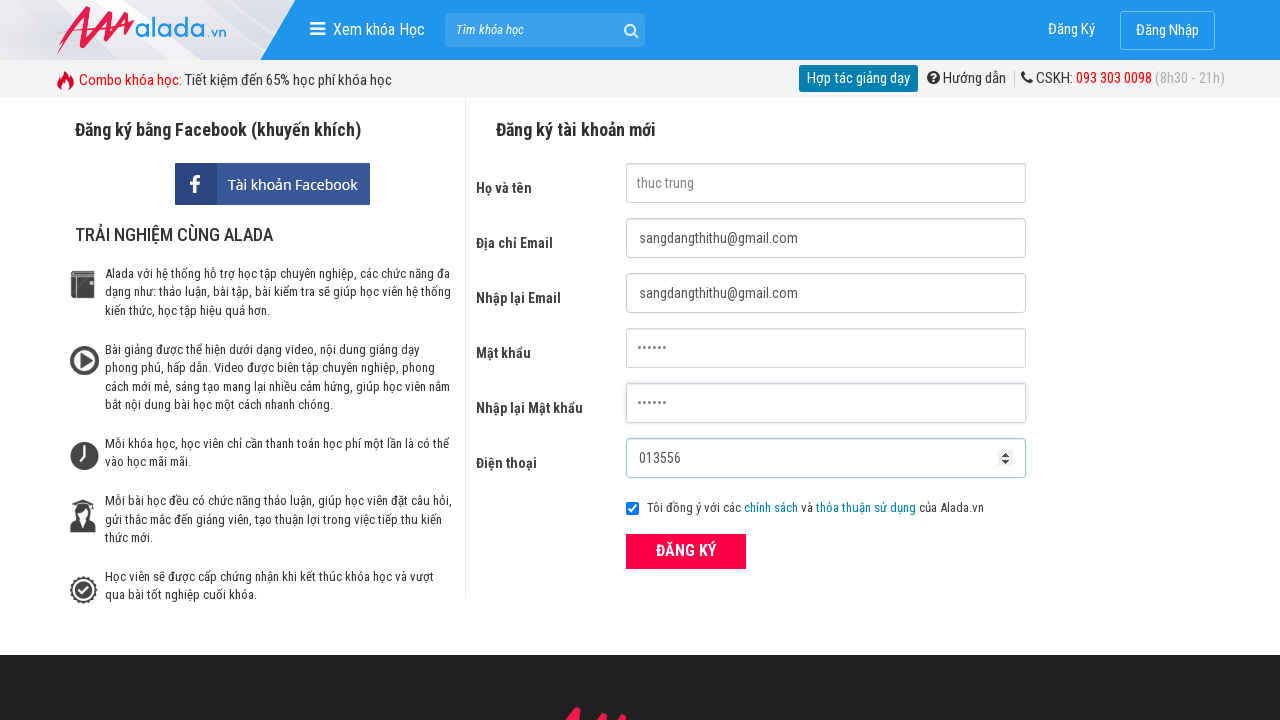

Clicked ĐĂNG KÝ (Register) button to submit form at (686, 551) on xpath=//form[@id='frmLogin']//button[text()='ĐĂNG KÝ']
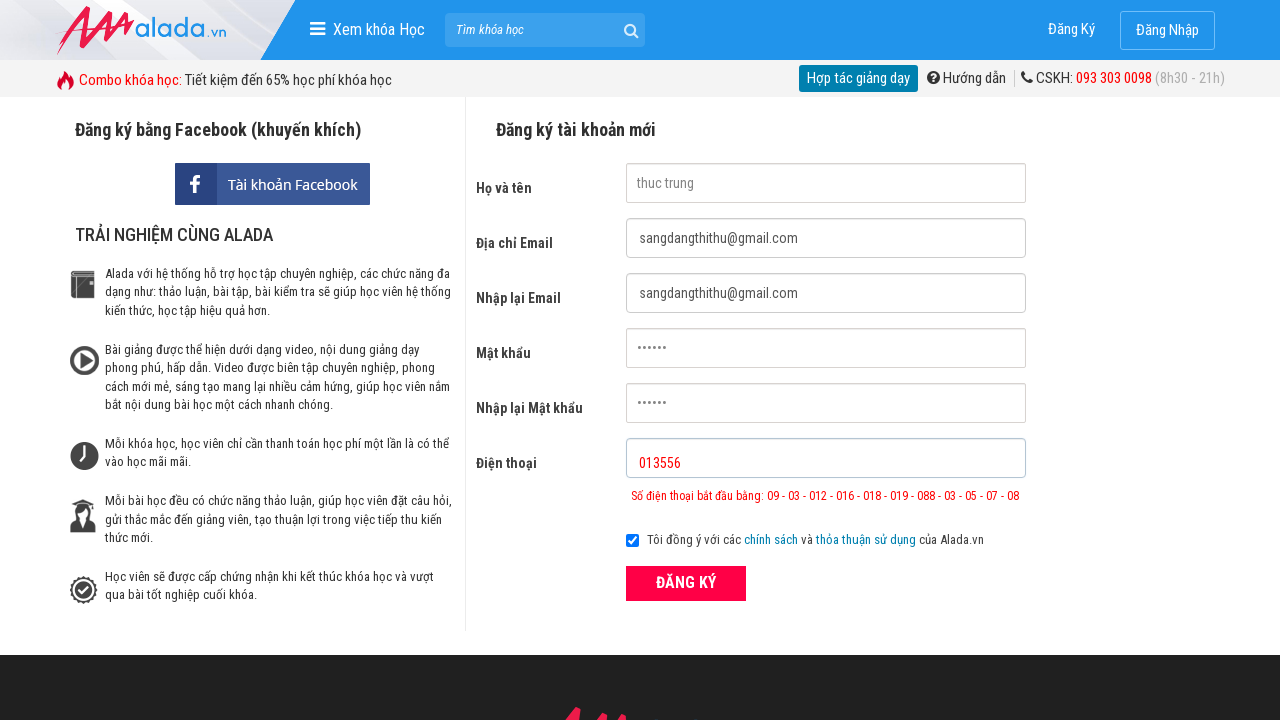

Phone number validation error message appeared
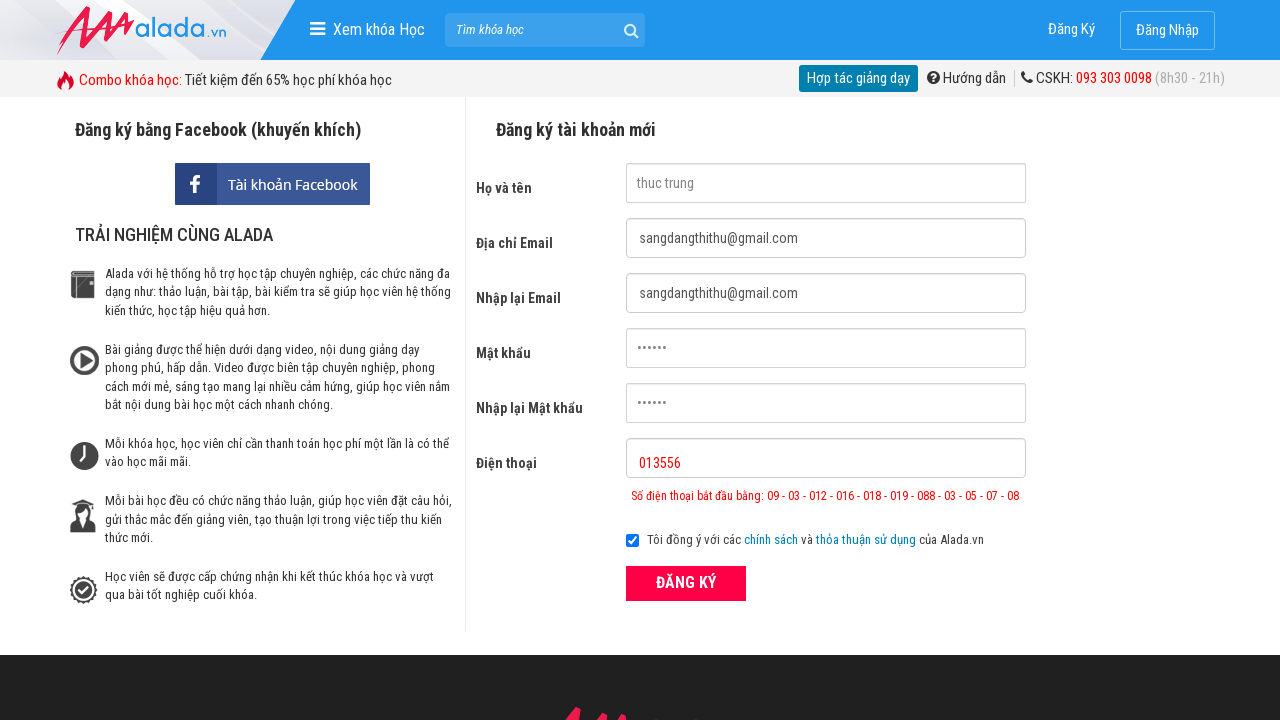

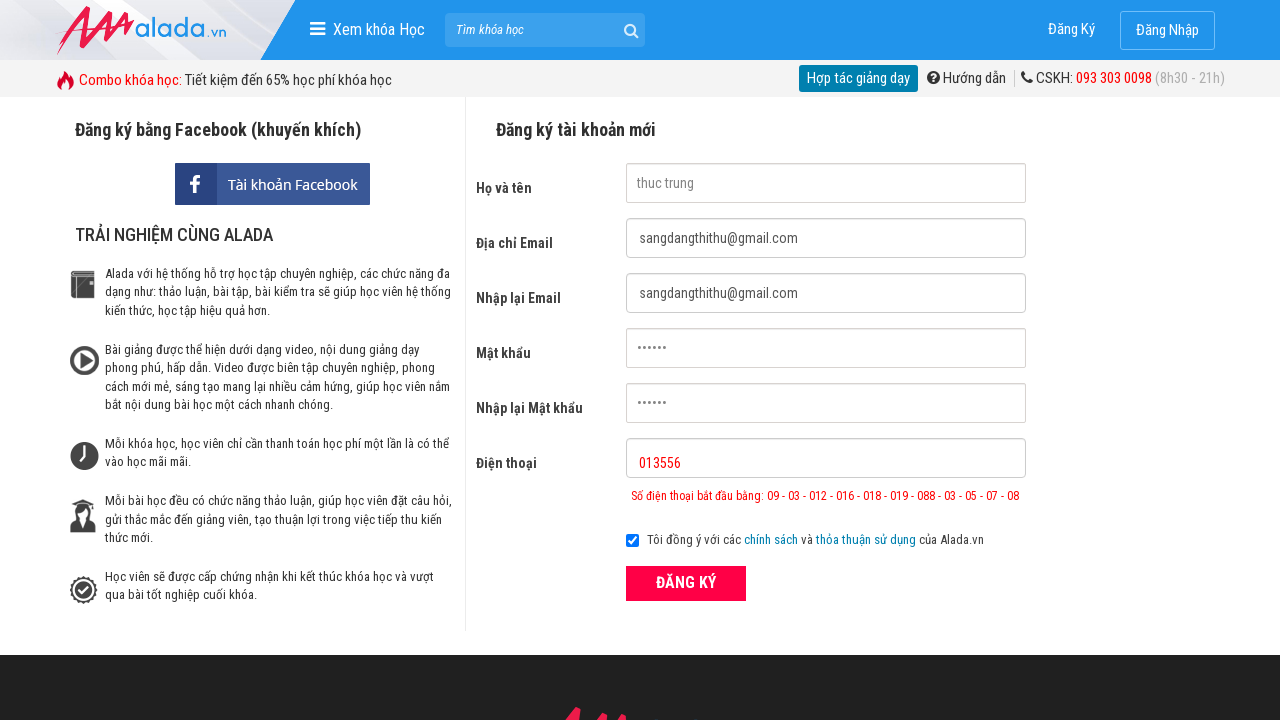